Tests extended search functionality with price filters and verifies the selected items counter shows correct count after selecting checkboxes

Starting URL: http://ss.com

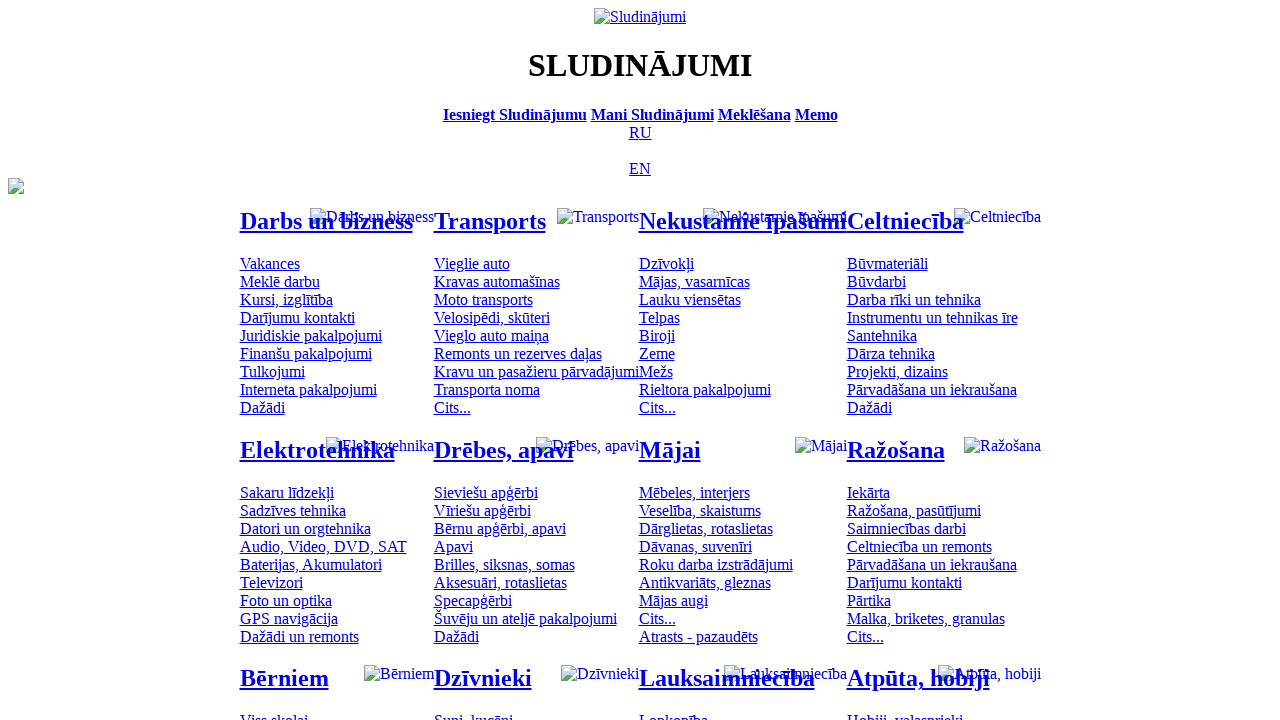

Clicked on Russian language option at (640, 132) on [title='По-русски']
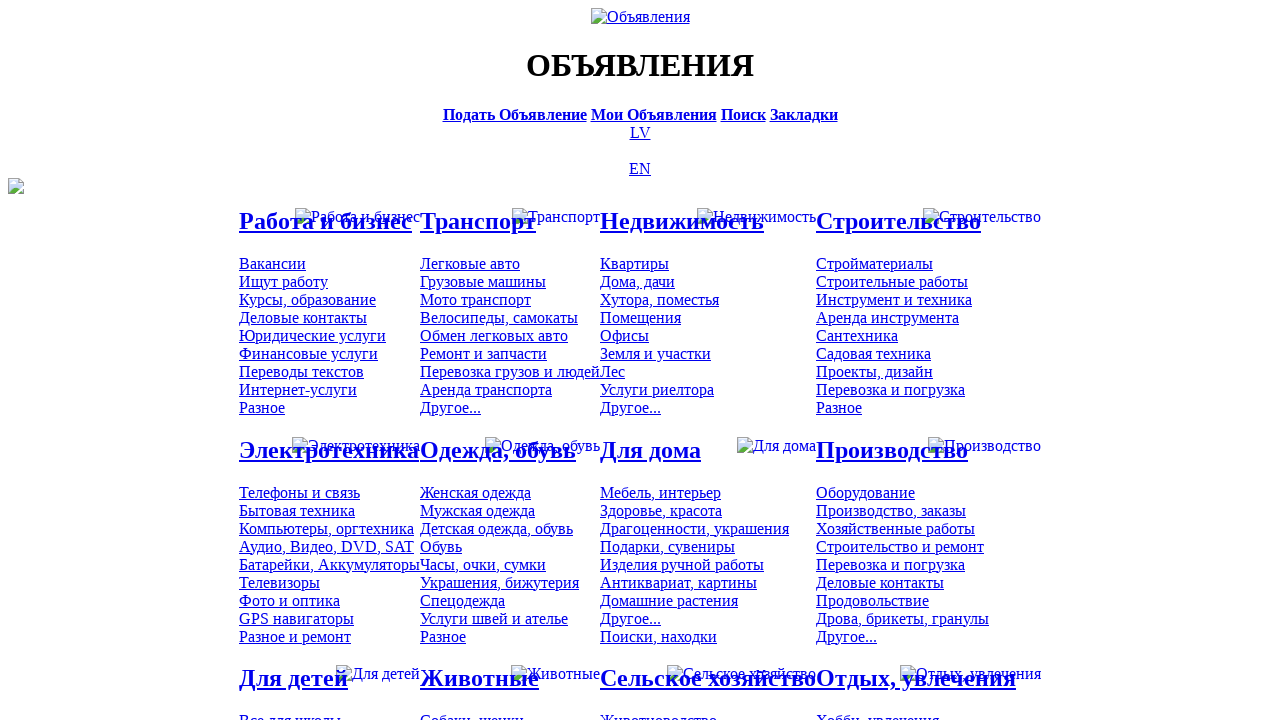

Clicked on search bar at (743, 114) on [title='Искать объявления']
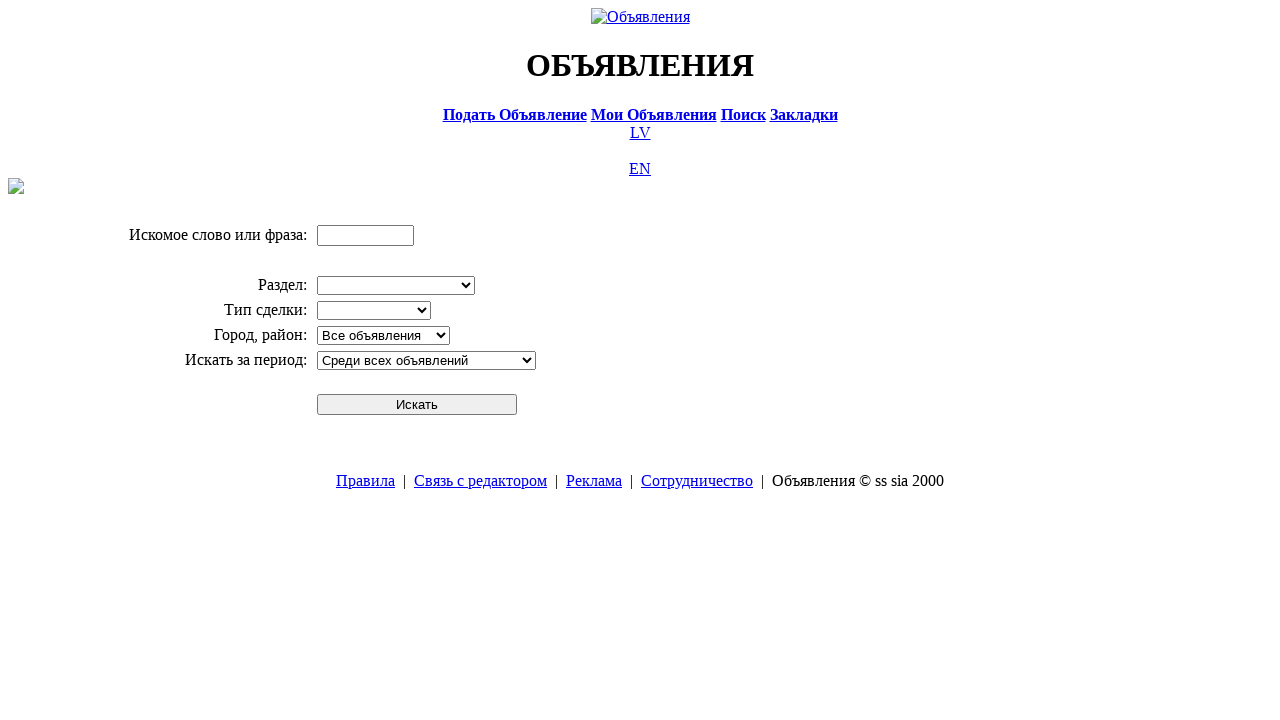

Entered search term 'Компьютер' on input[name='txt']
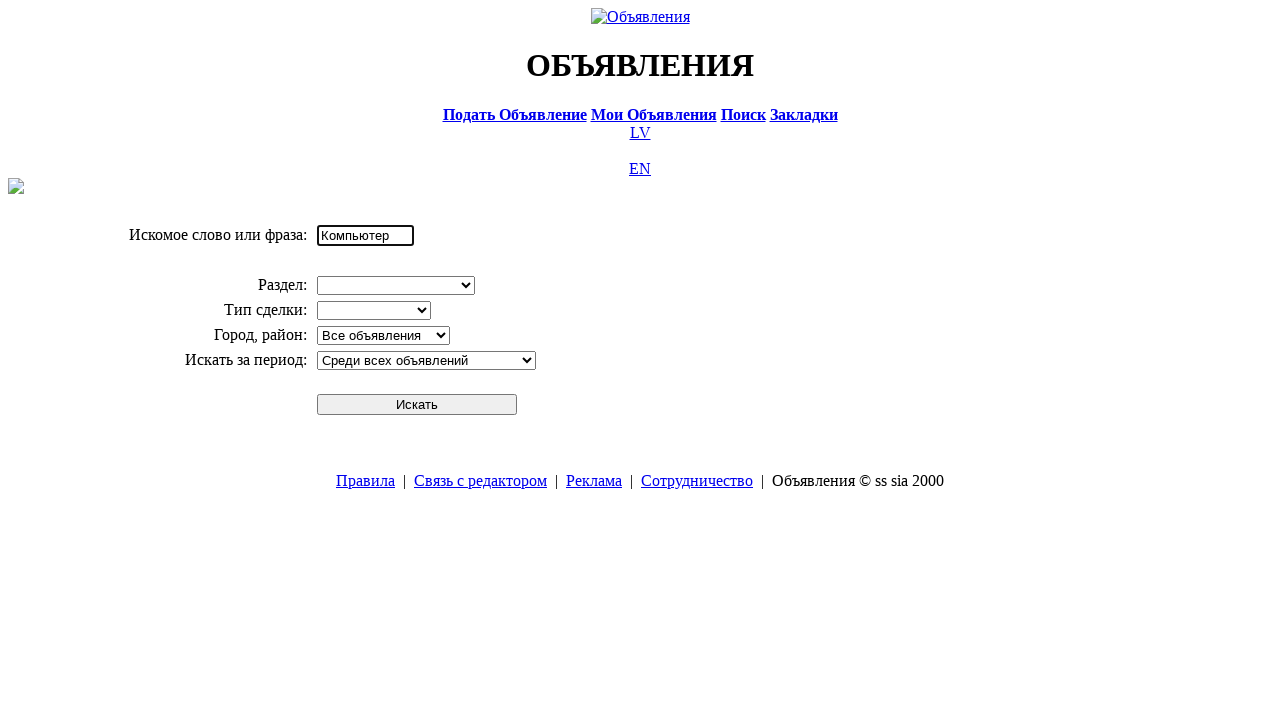

Selected 'Электротехника' division from dropdown on select[name='cid_0']
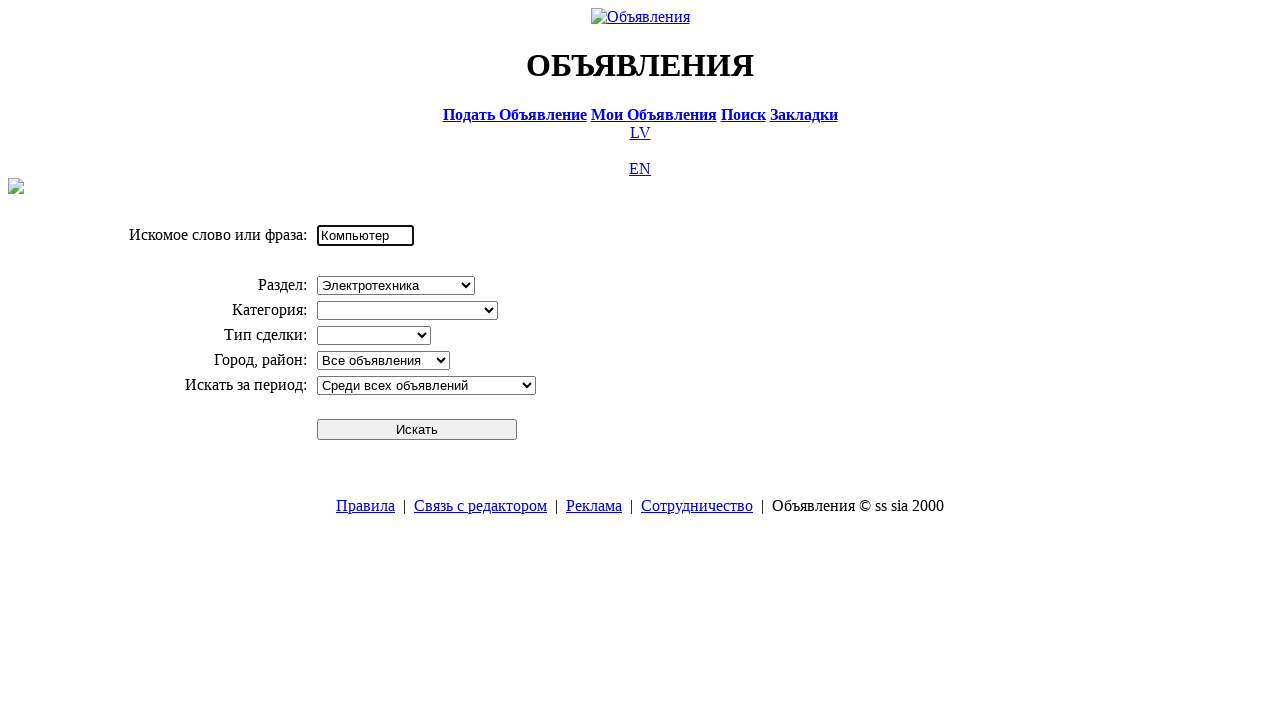

Selected 'Компьютеры, оргтехника' category from dropdown on select[name='cid_1']
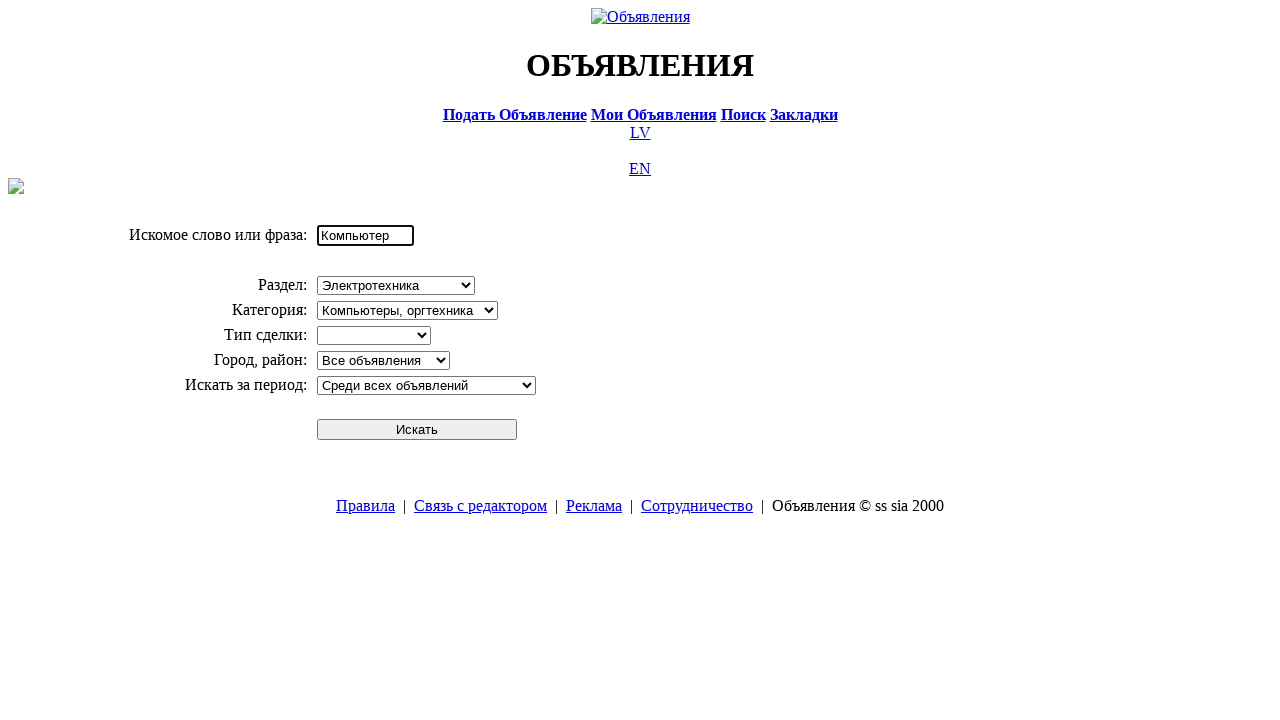

Clicked search button at (417, 429) on #sbtn
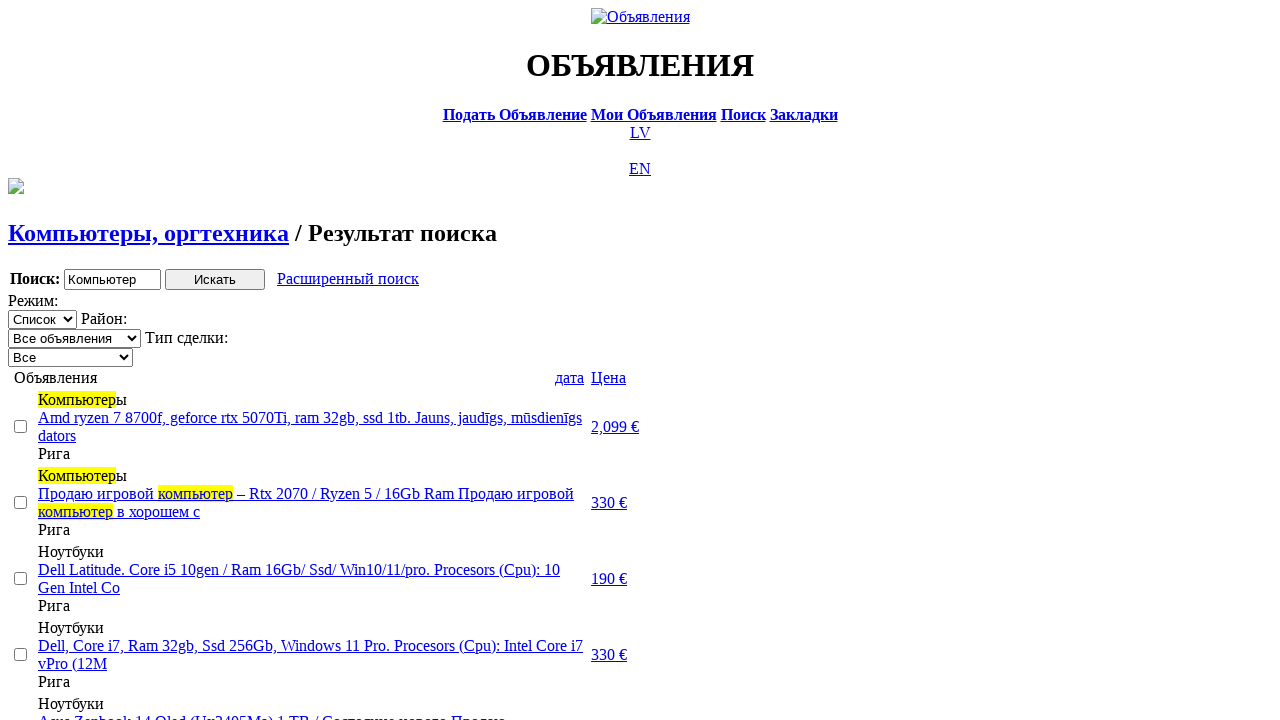

Clicked extended search link at (348, 279) on a.a9a
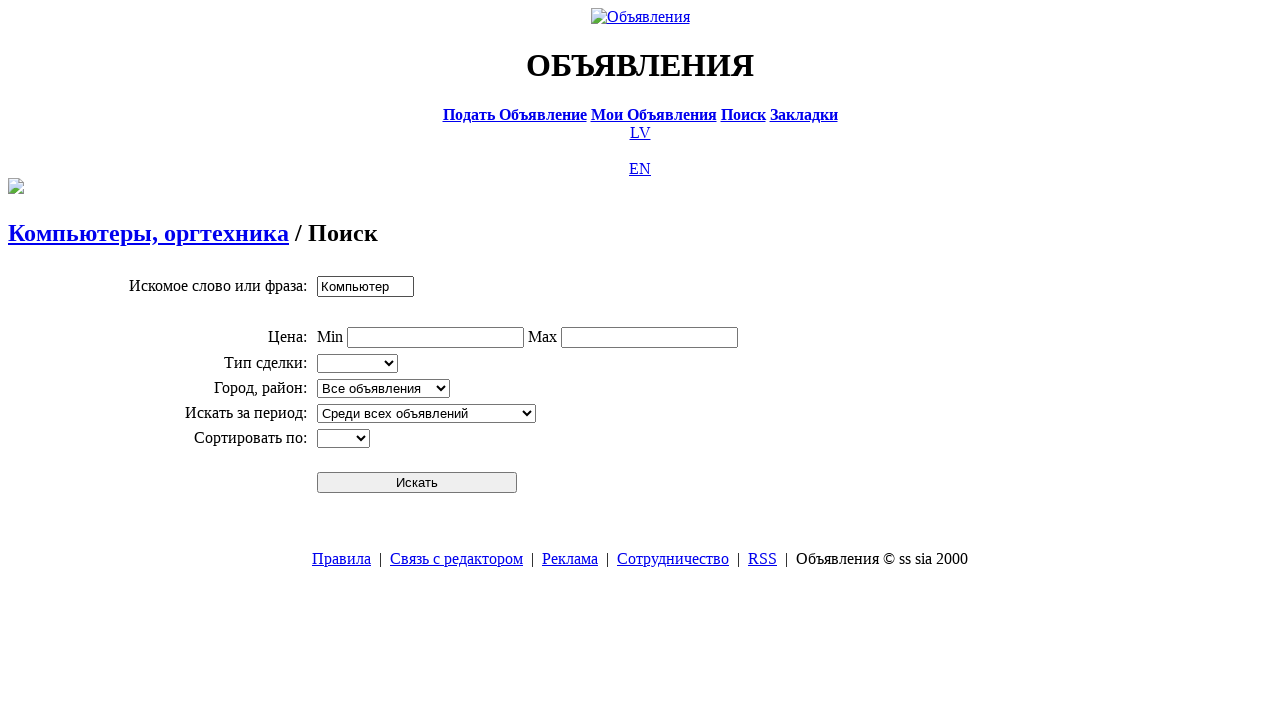

Entered minimum price of 0 on input[name='topt[8][min]']
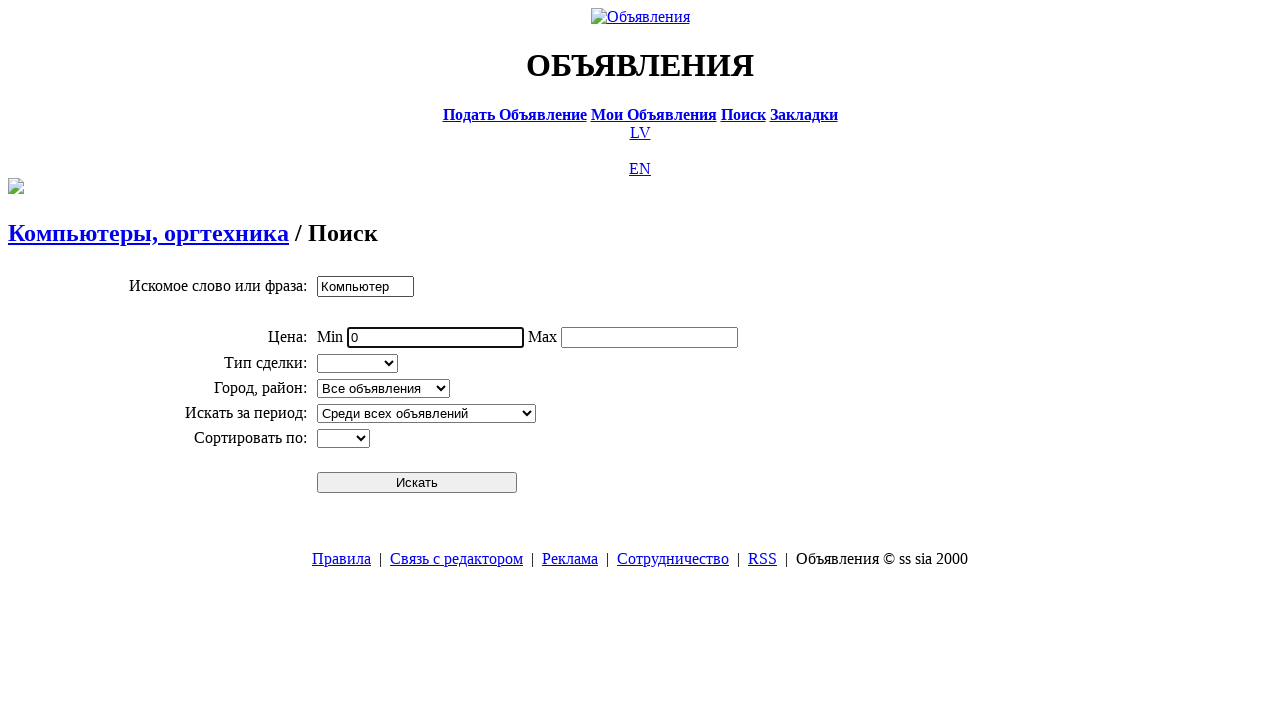

Entered maximum price of 300 on input[name='topt[8][max]']
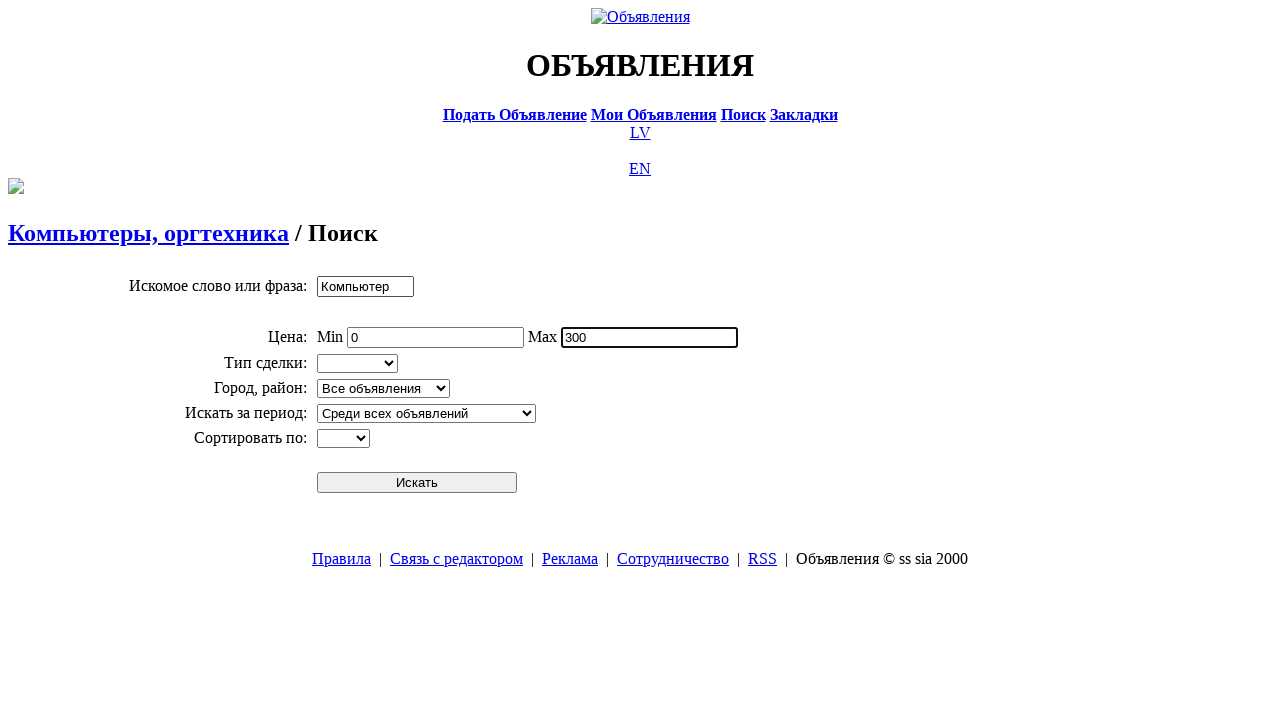

Clicked extended search button to apply price filters at (417, 482) on #sbtn
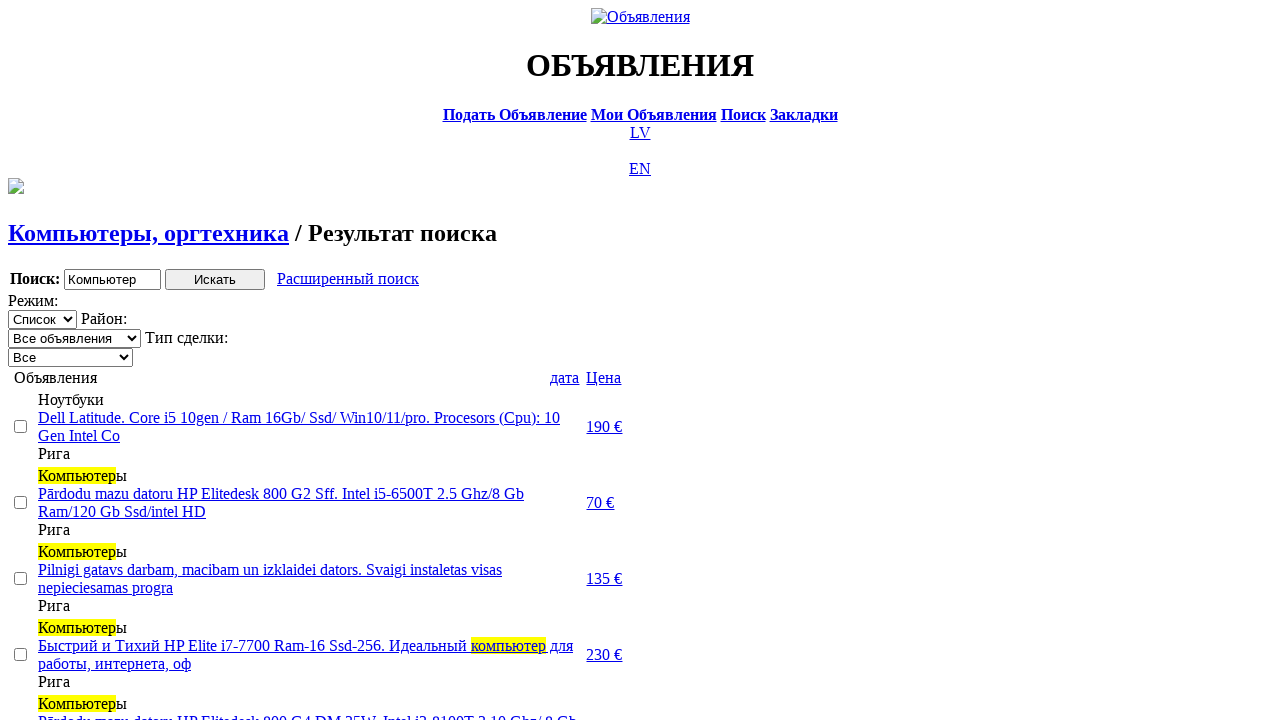

Clicked price header to sort ascending at (604, 377) on text=Цена
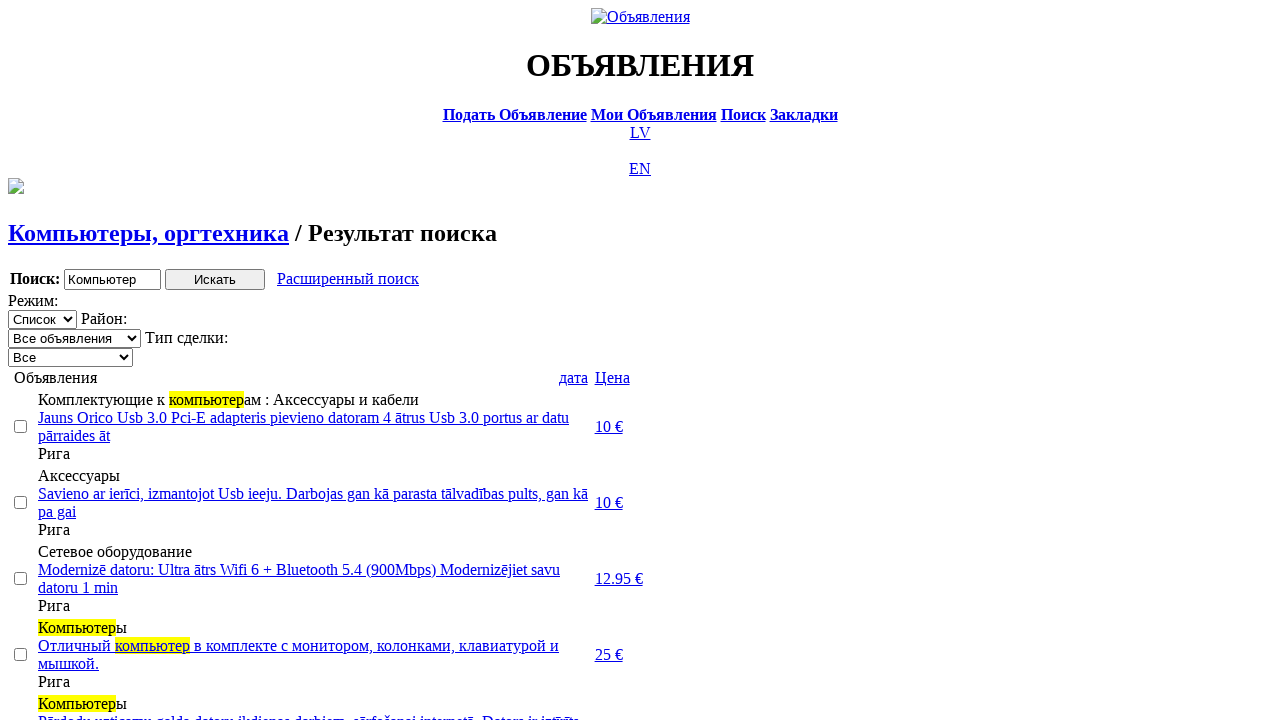

Clicked price header again to sort descending at (612, 377) on text=Цена
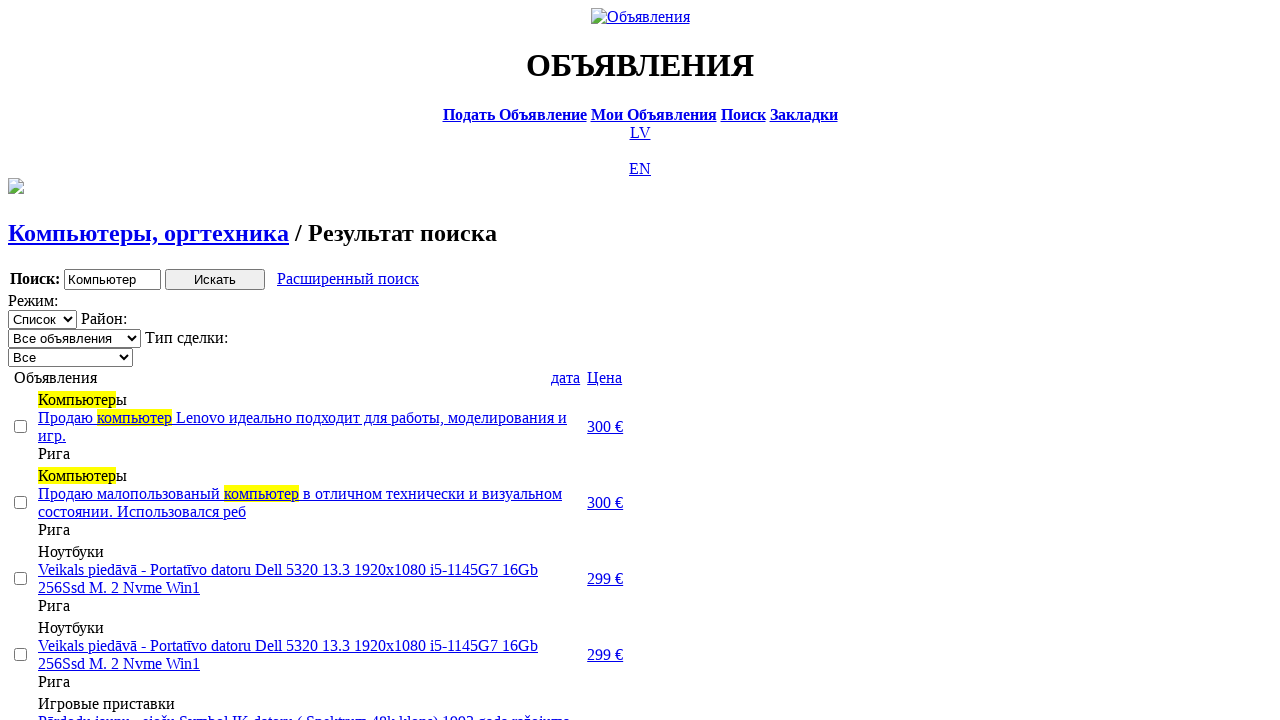

Selected 'Продажа' transaction type from filter dropdown on .filter_second_line_dv>span:nth-child(3)>select
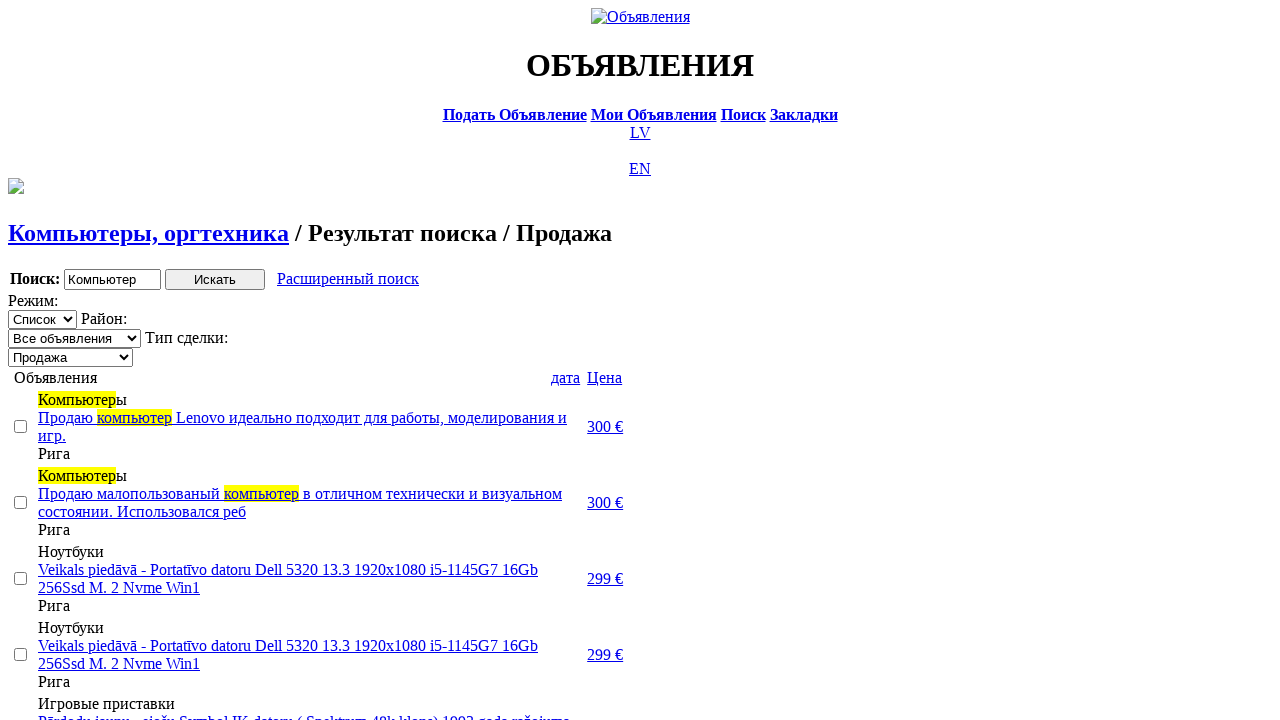

Located all checkboxes on the page
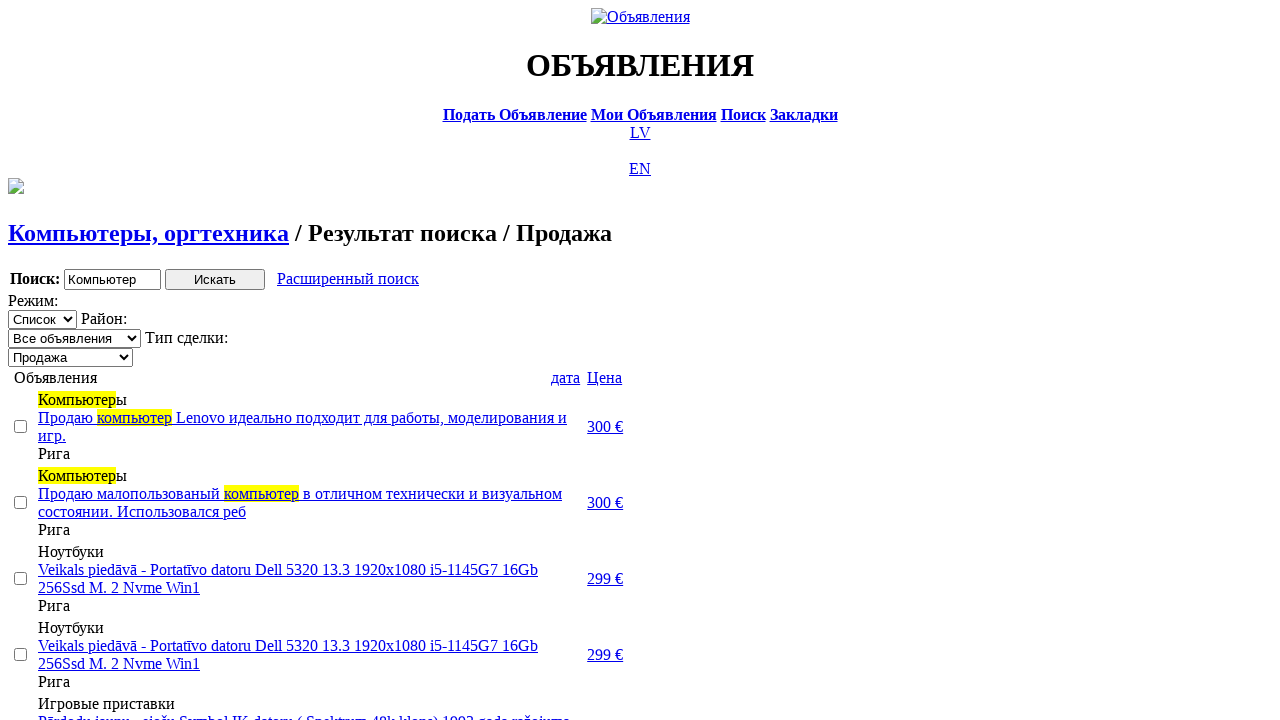

Clicked checkbox at index 1 at (20, 502) on [type='checkbox'] >> nth=1
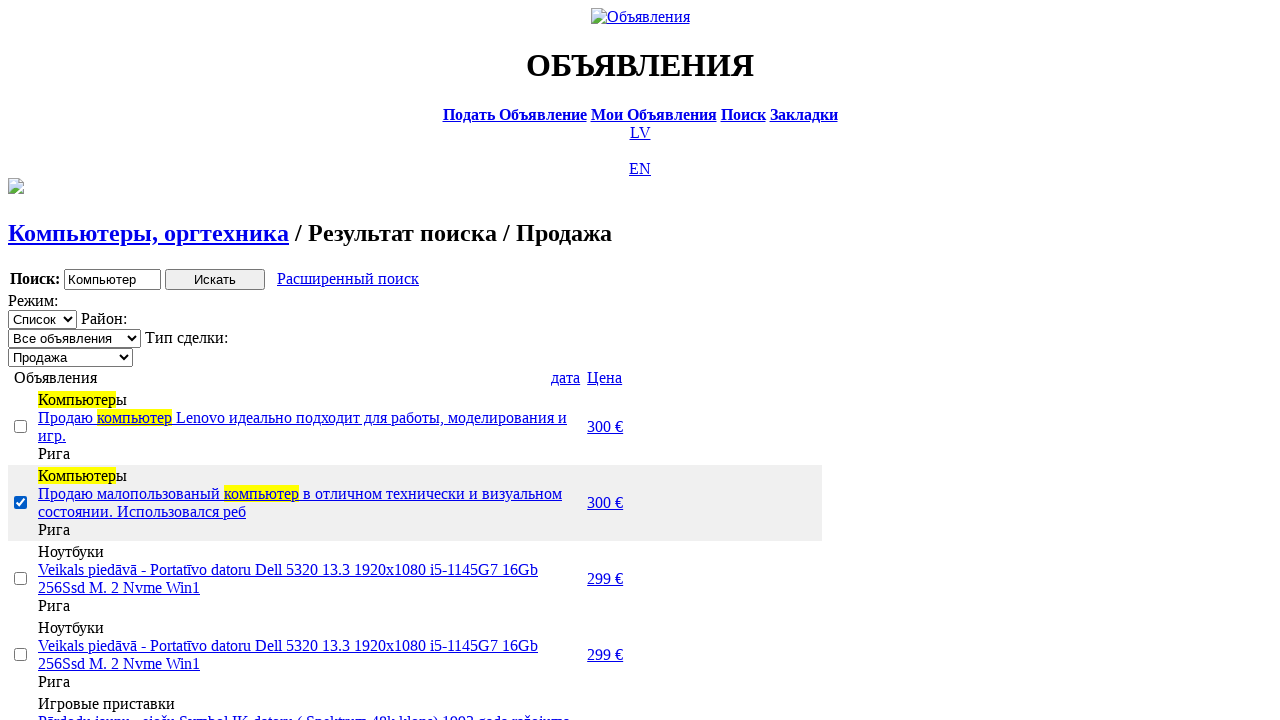

Clicked checkbox at index 2 at (20, 578) on [type='checkbox'] >> nth=2
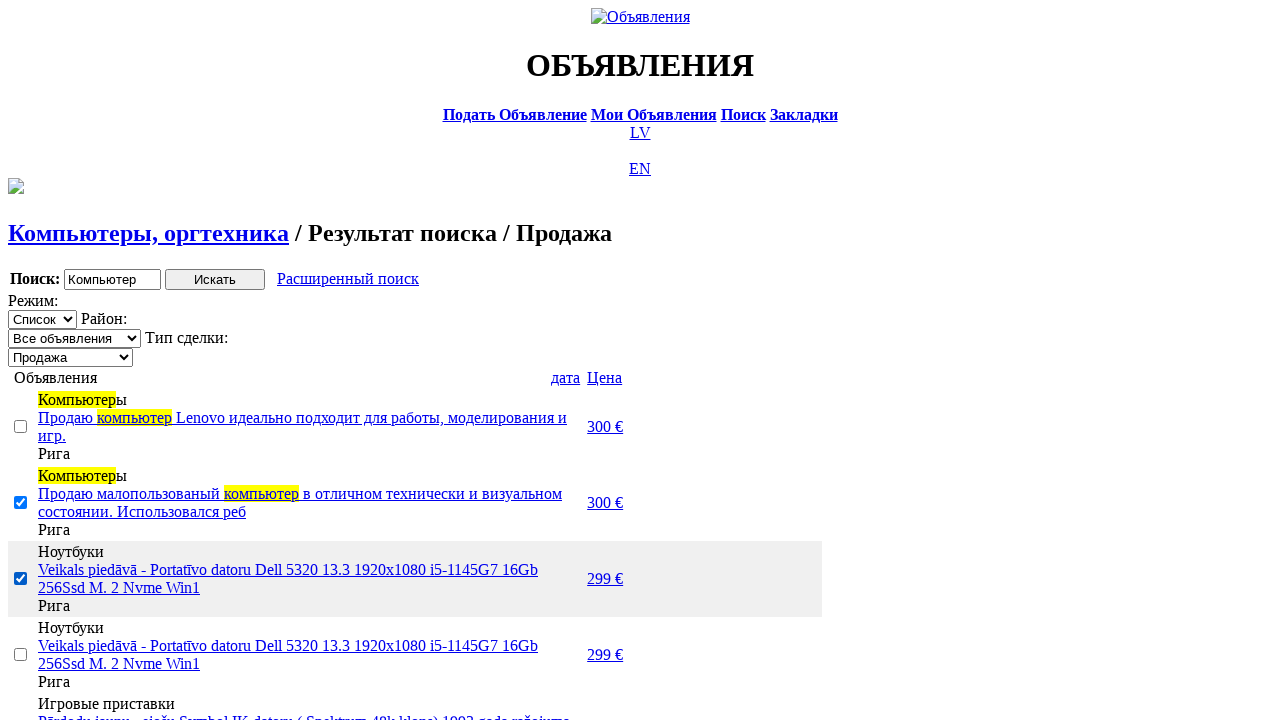

Clicked checkbox at index 4 at (20, 360) on [type='checkbox'] >> nth=4
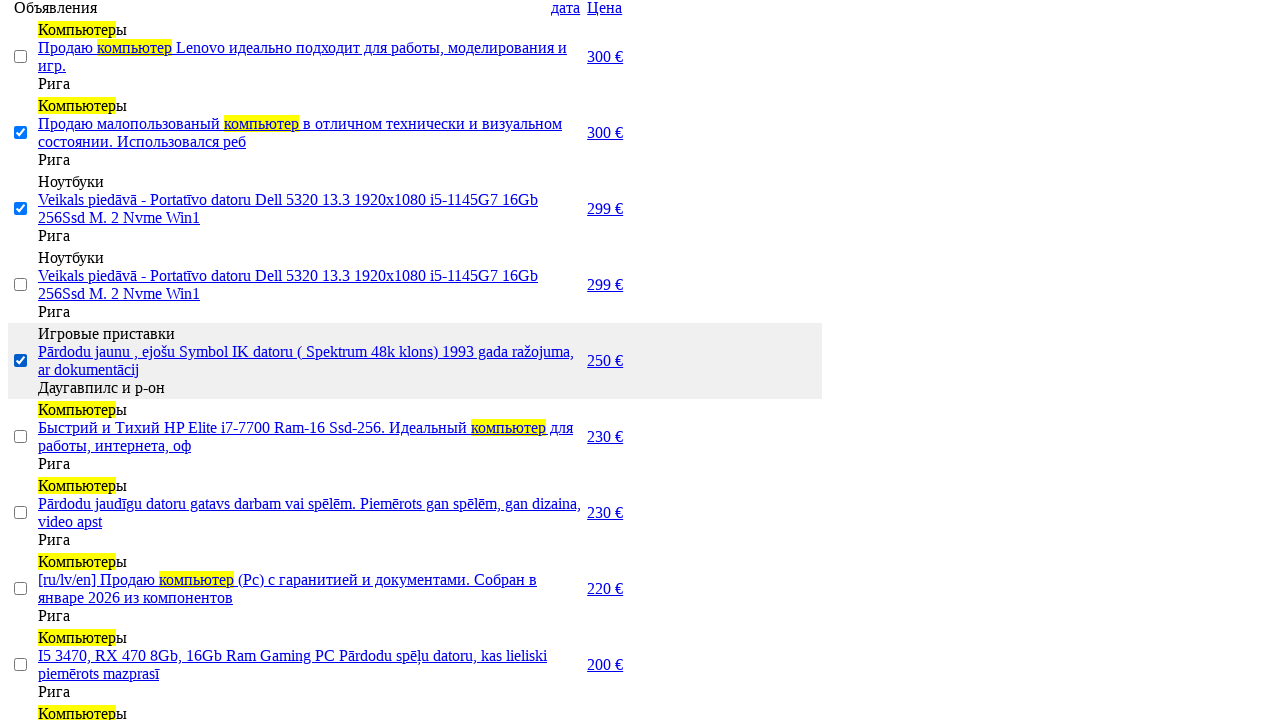

Waited for selected items counter to appear and verified it loaded
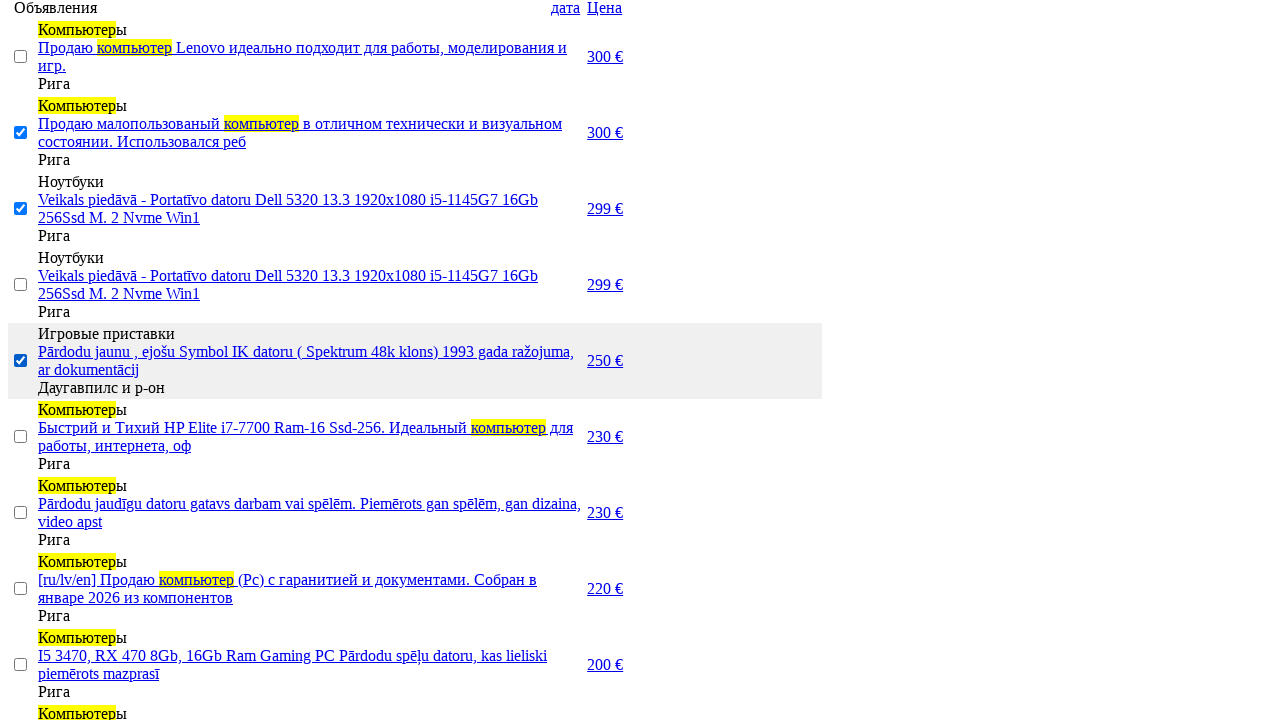

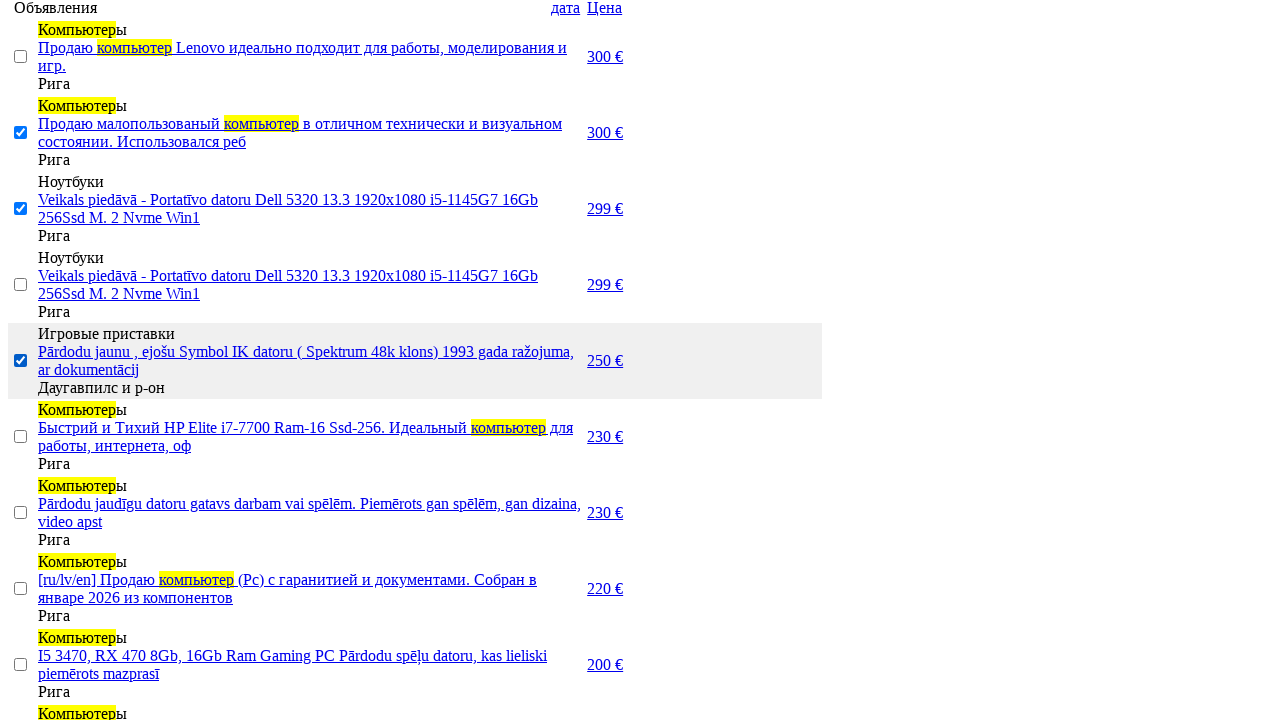